Tests dropdown selection functionality by selecting options using different methods: by index, by value, and by visible text.

Starting URL: https://the-internet.herokuapp.com/dropdown

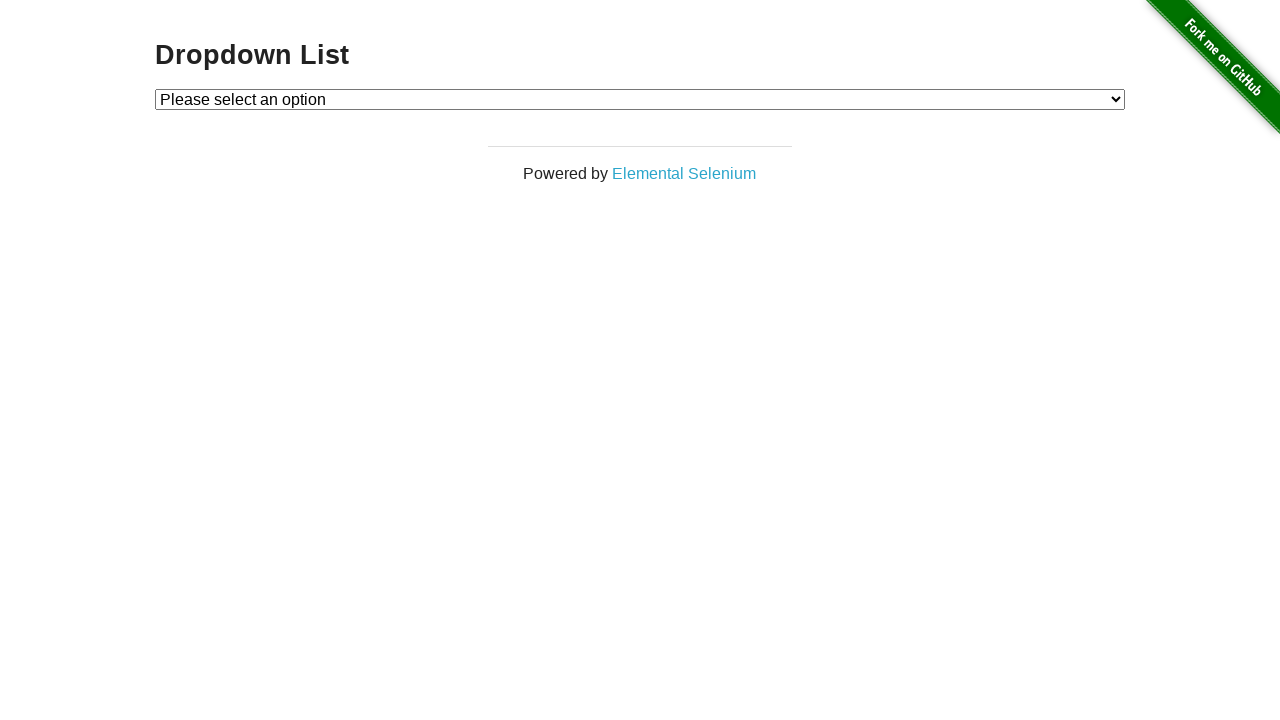

Selected dropdown option by index 2 (Option 2) on #dropdown
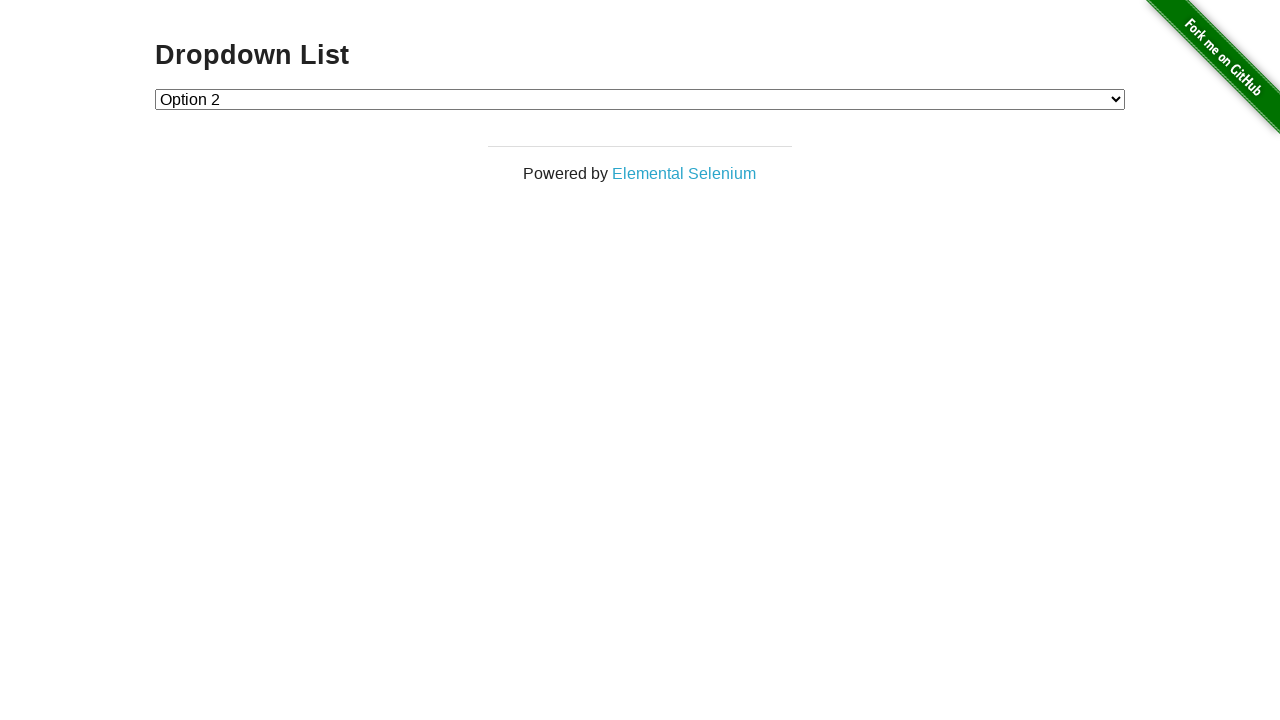

Selected dropdown option by value '1' on #dropdown
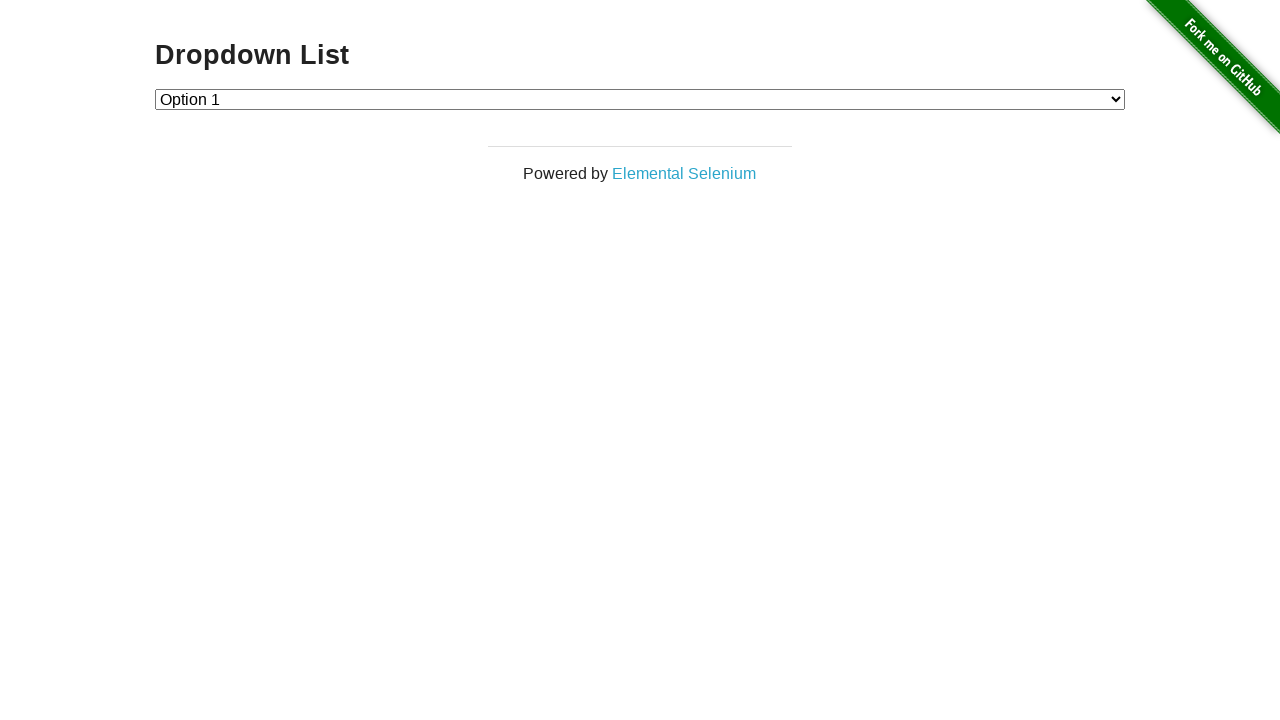

Selected dropdown option by visible text 'Option 2' on #dropdown
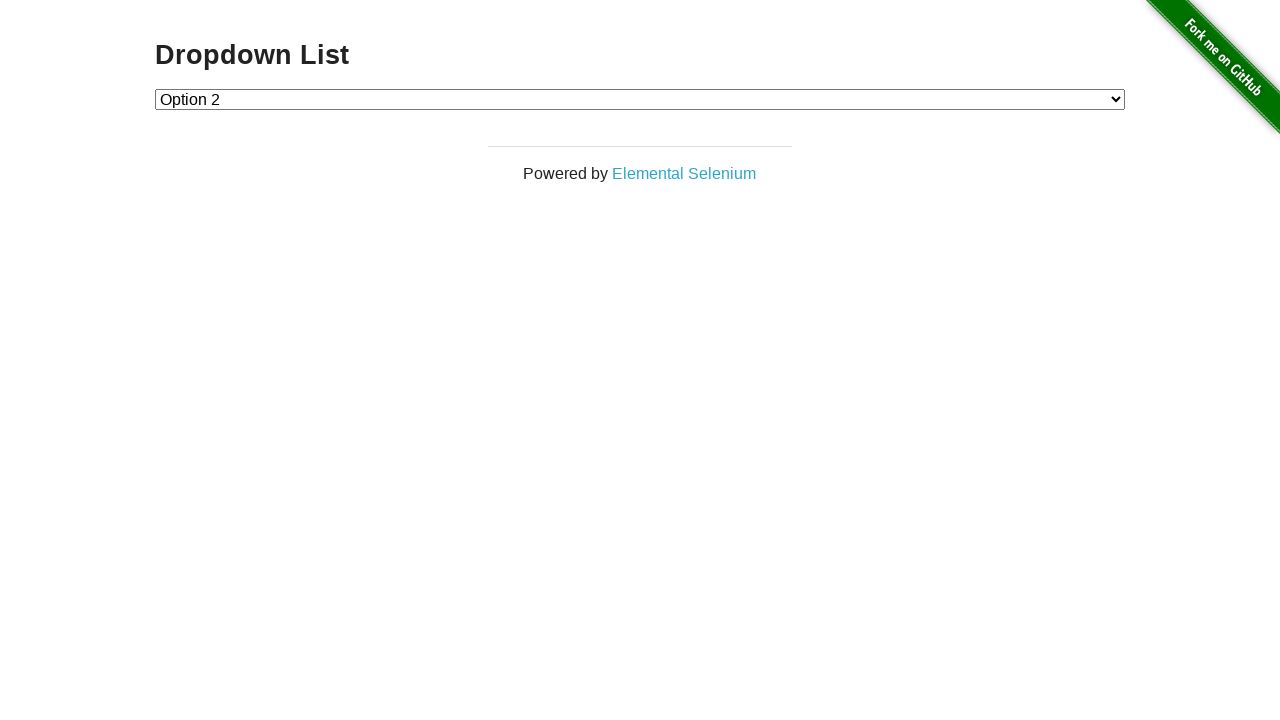

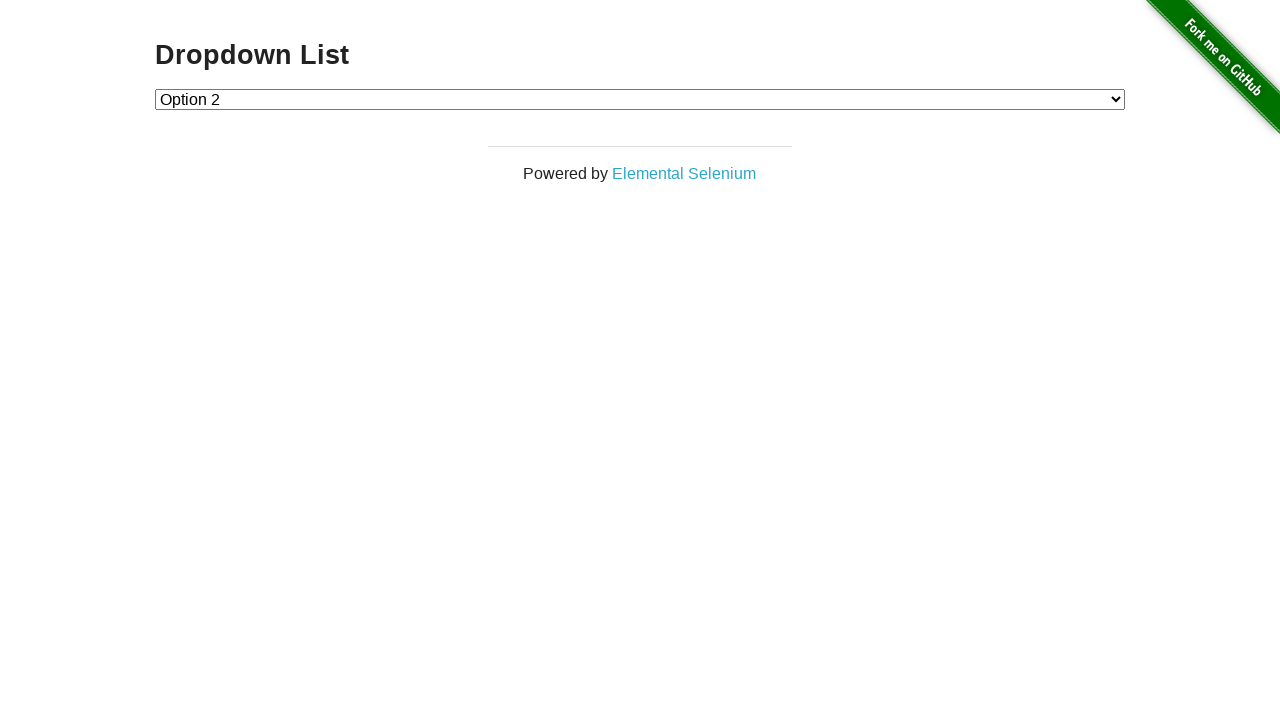